Tests a registration form by navigating to the registration page and filling in first name and last name fields

Starting URL: http://demo.automationtesting.in/Register.html

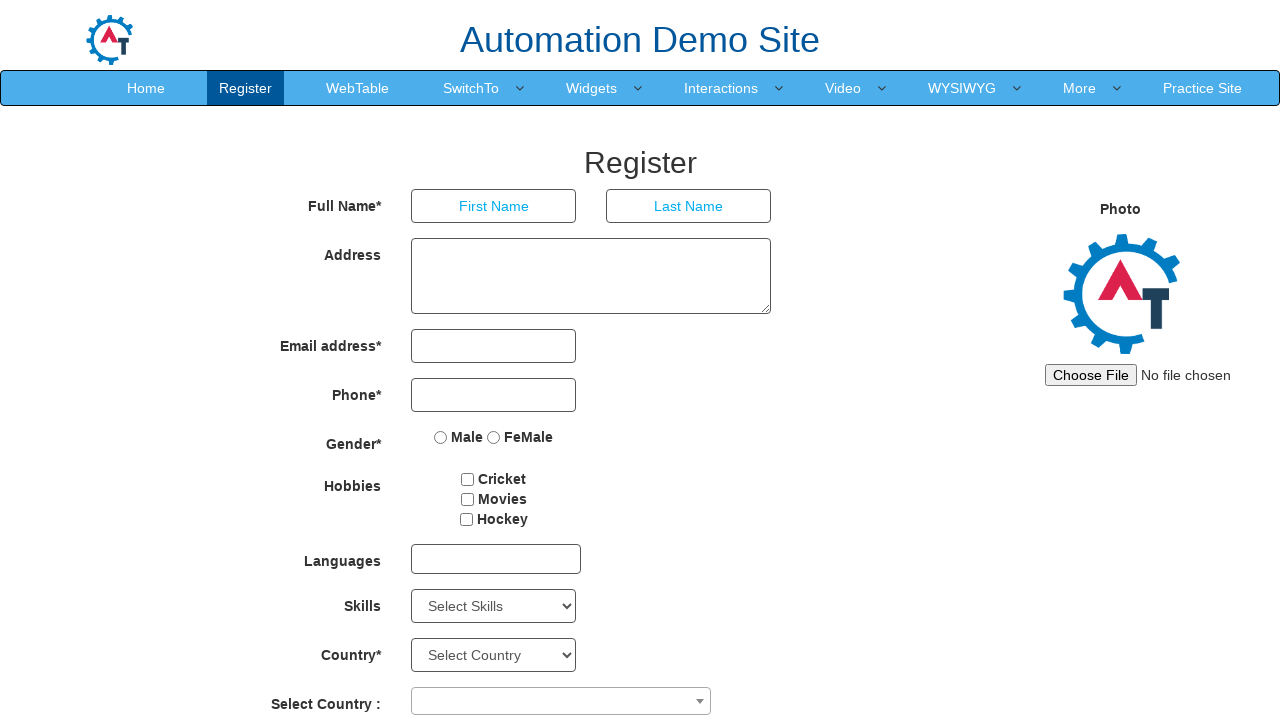

Registration form loaded - First Name input field is visible
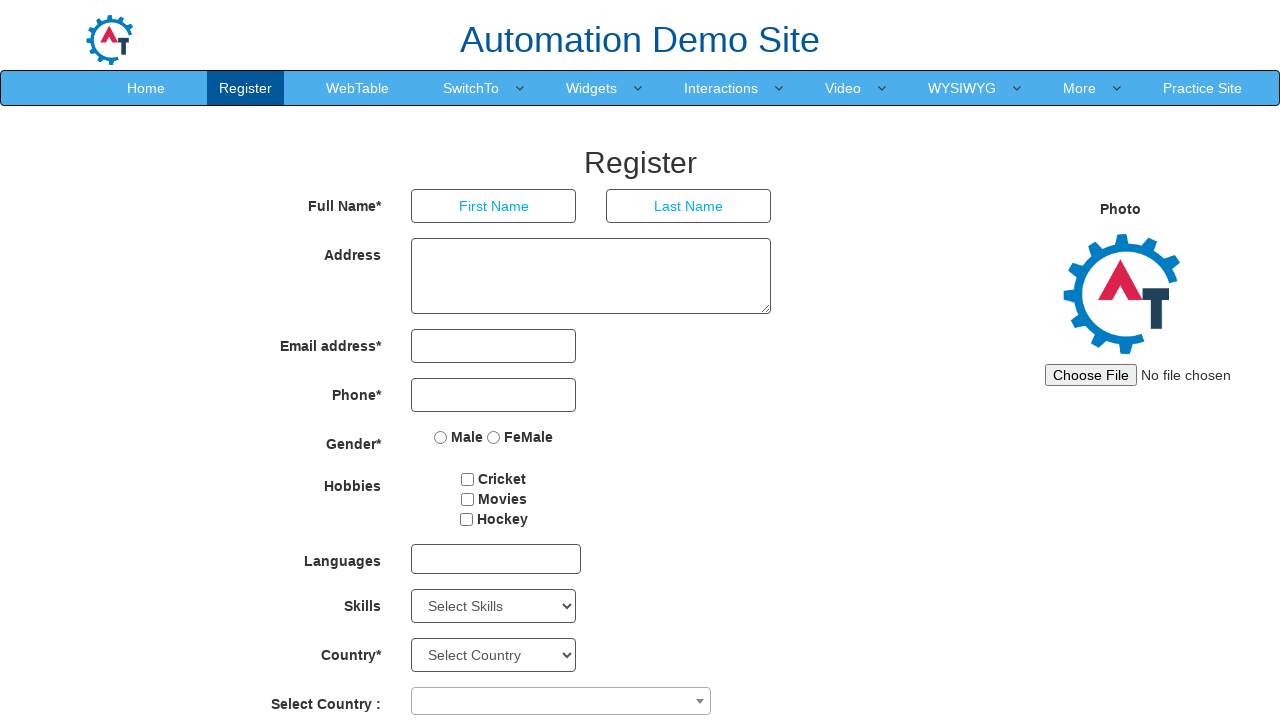

Filled First Name field with 'Michael' on input[placeholder='First Name']
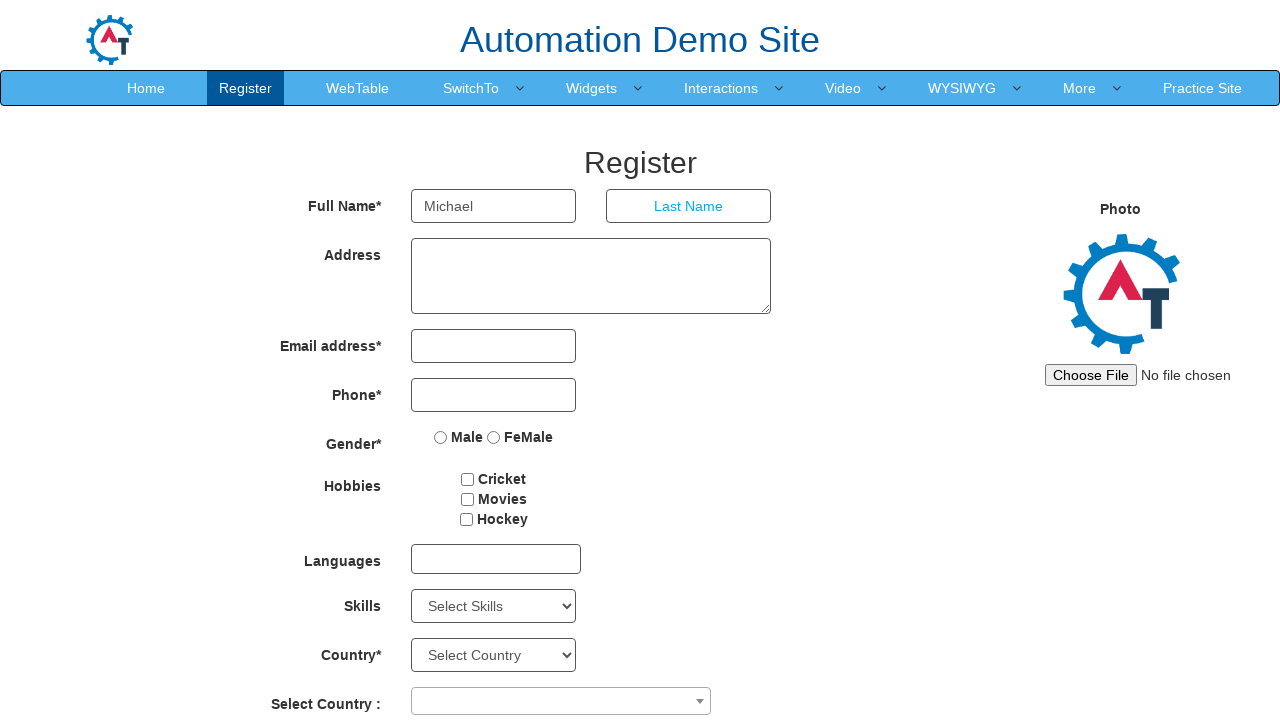

Filled Last Name field with 'Thompson' on input[placeholder='Last Name']
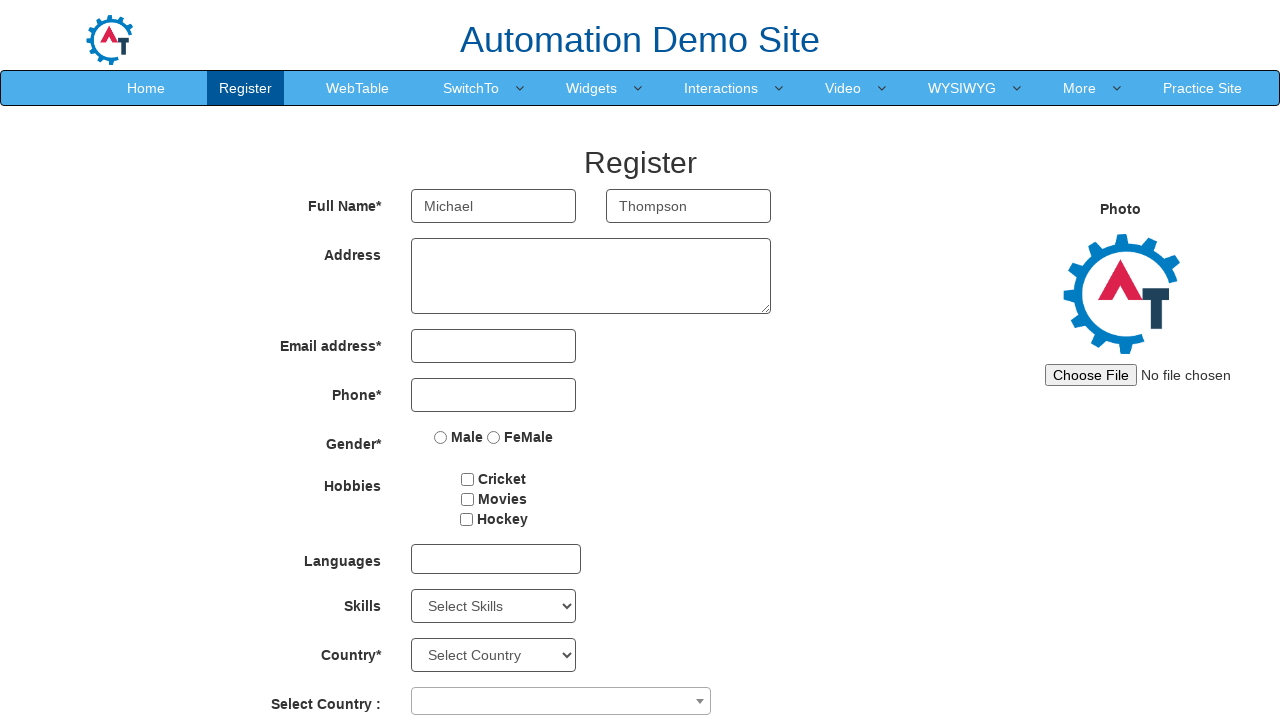

Waited 1 second for form processing
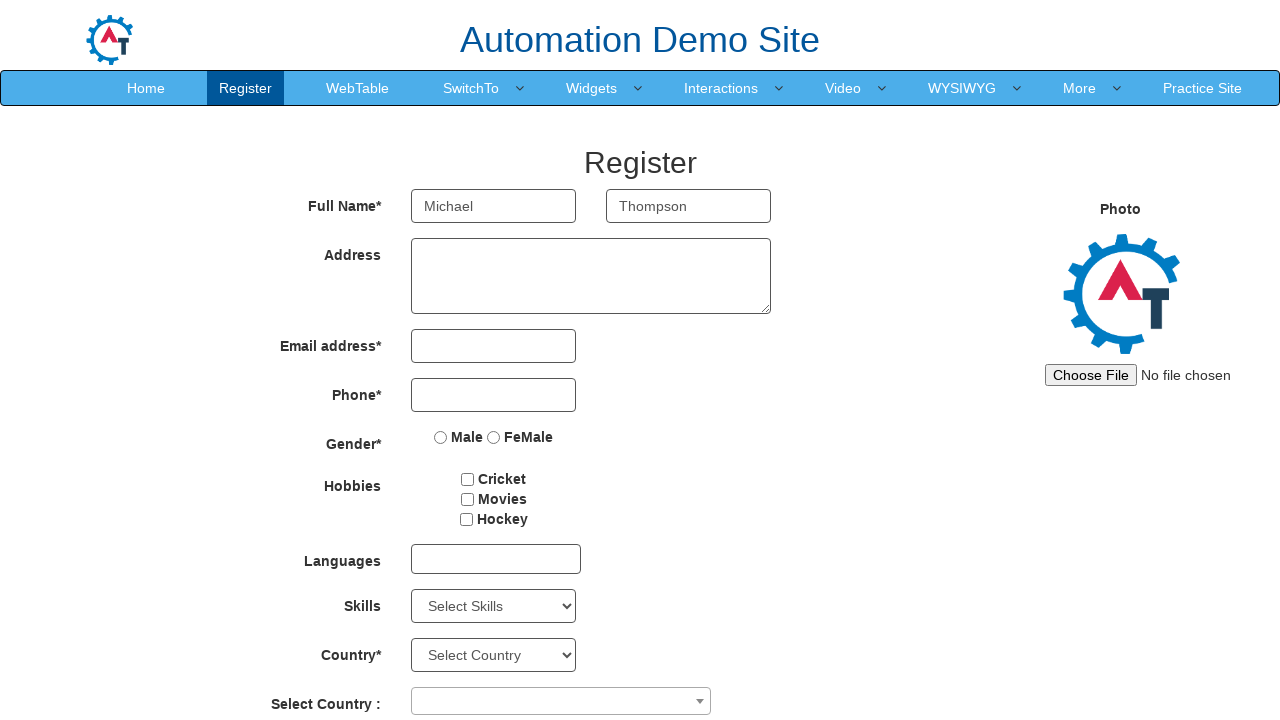

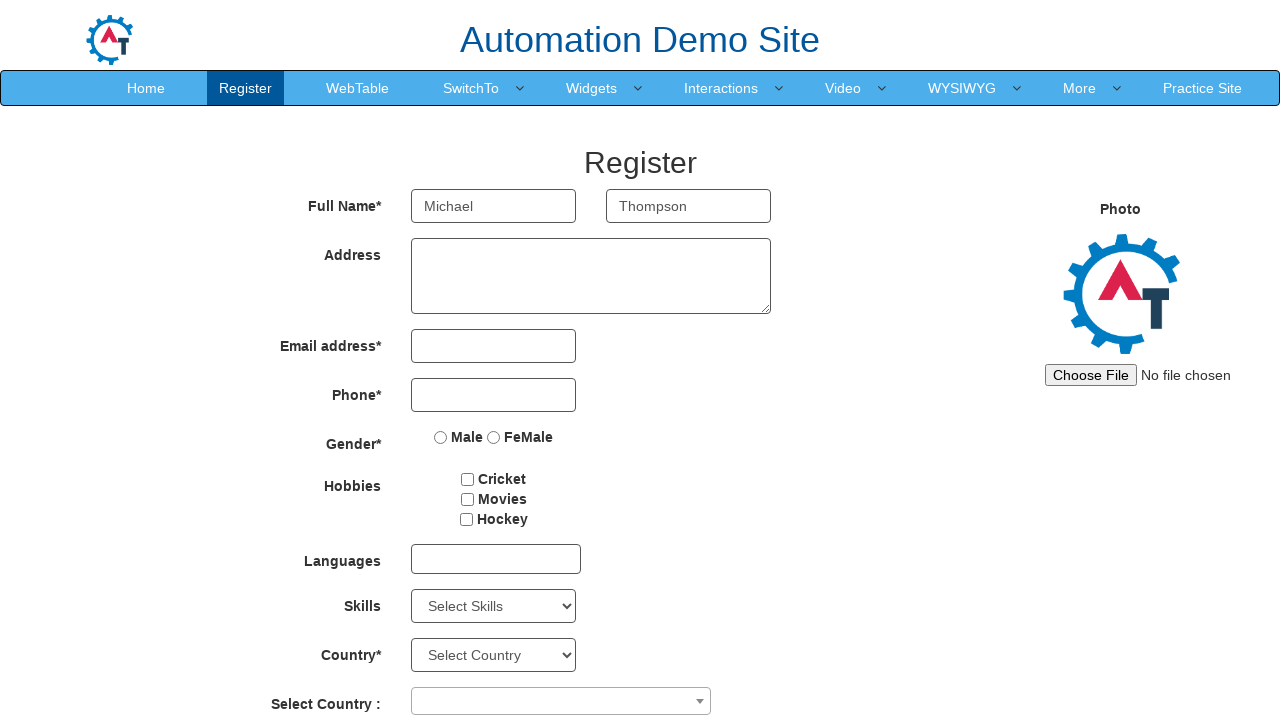